Tests alert popup by clicking the Alert button and accepting the alert dialog.

Starting URL: https://practice-automation.com/popups/

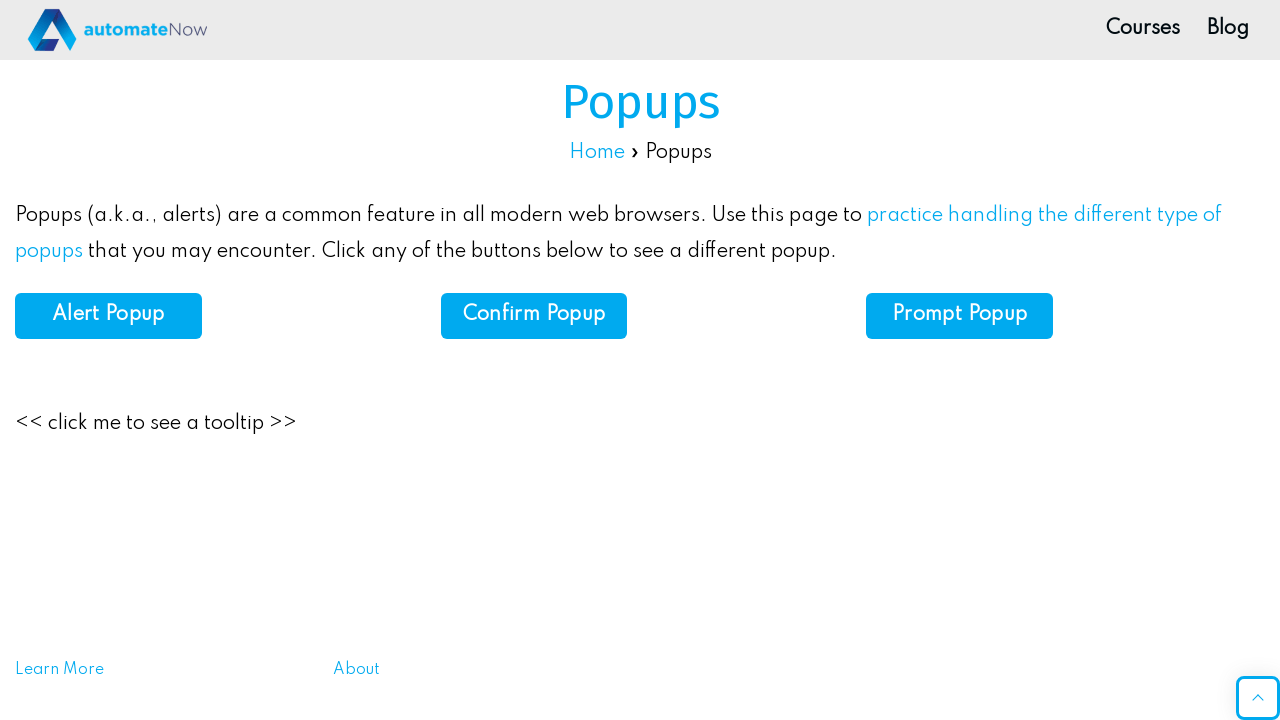

Set up dialog handler to accept alert popups
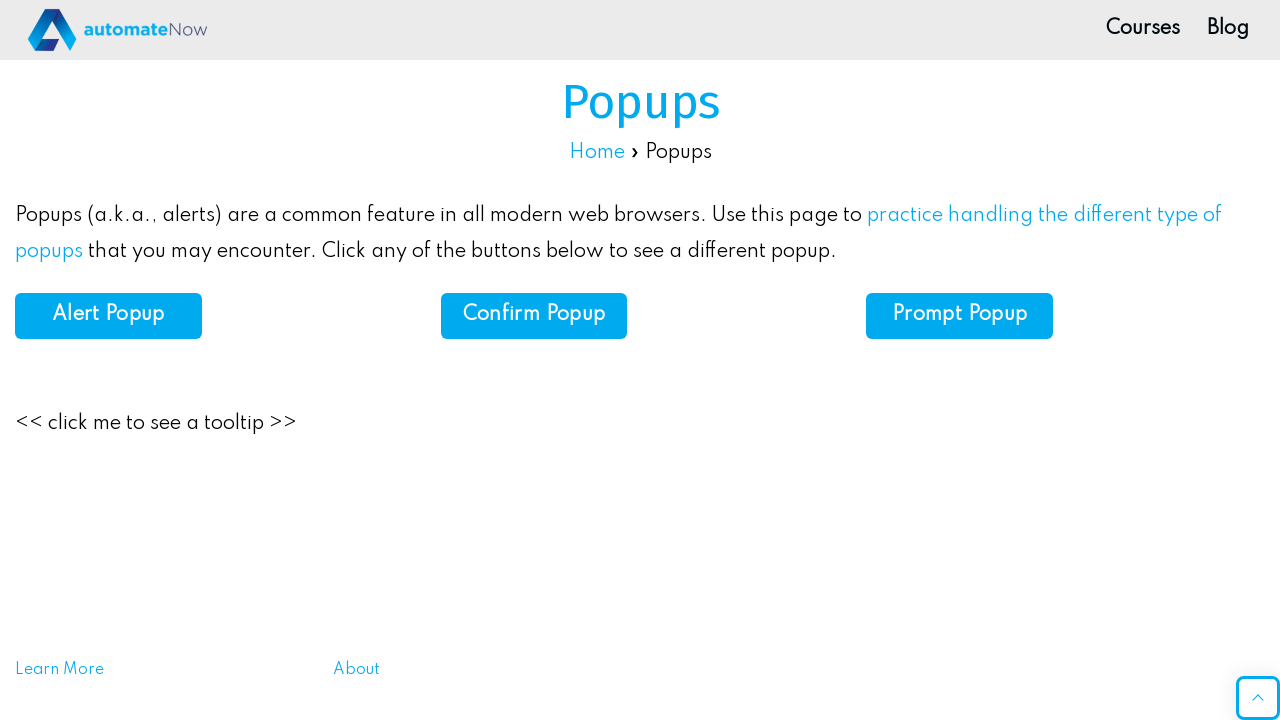

Clicked Alert button to trigger alert popup at (108, 316) on #alert
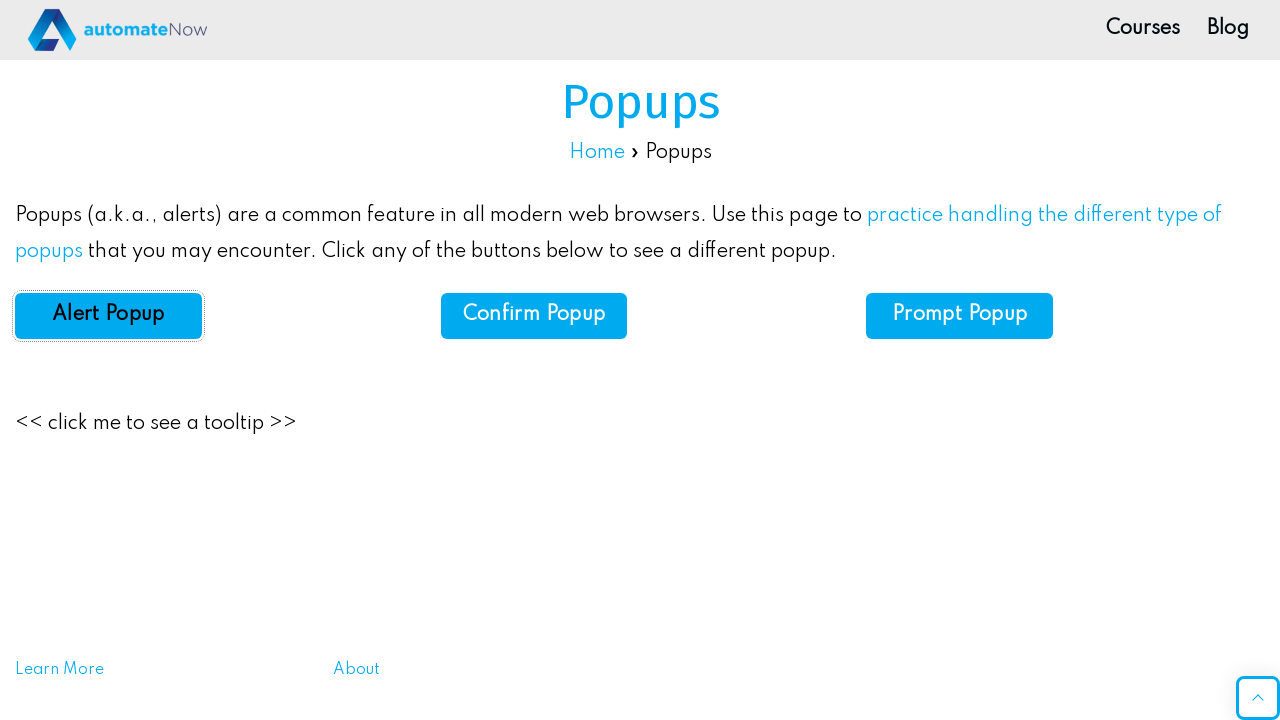

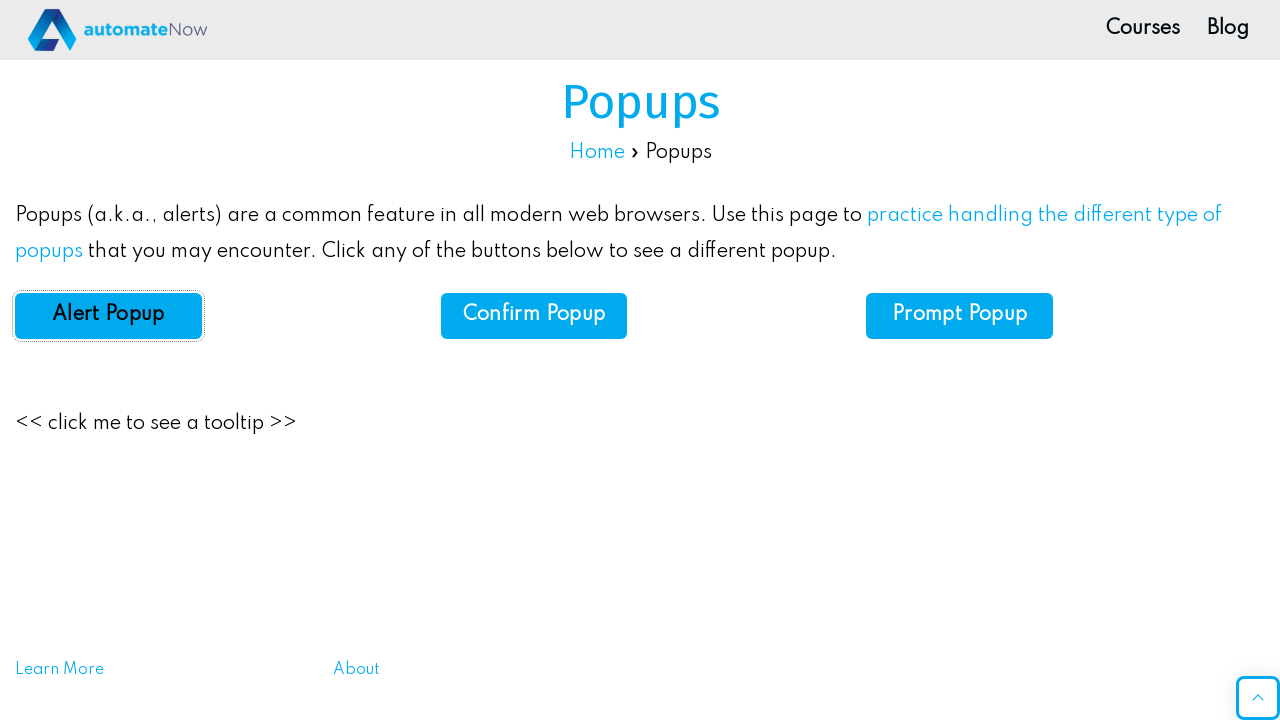